Solves a math captcha by reading a value, calculating its result using a mathematical formula, and submitting the answer along with checkbox and radio button selections

Starting URL: https://suninjuly.github.io/math.html

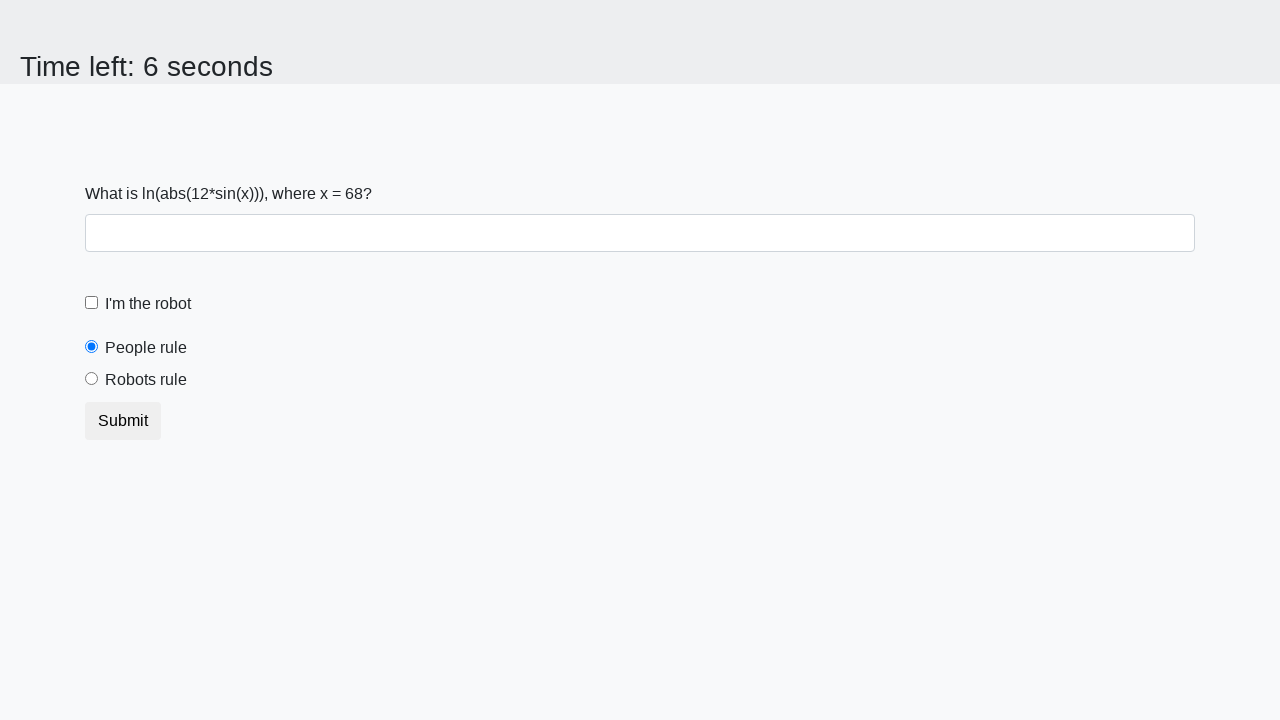

Clicked robot checkbox at (92, 303) on #robotCheckbox
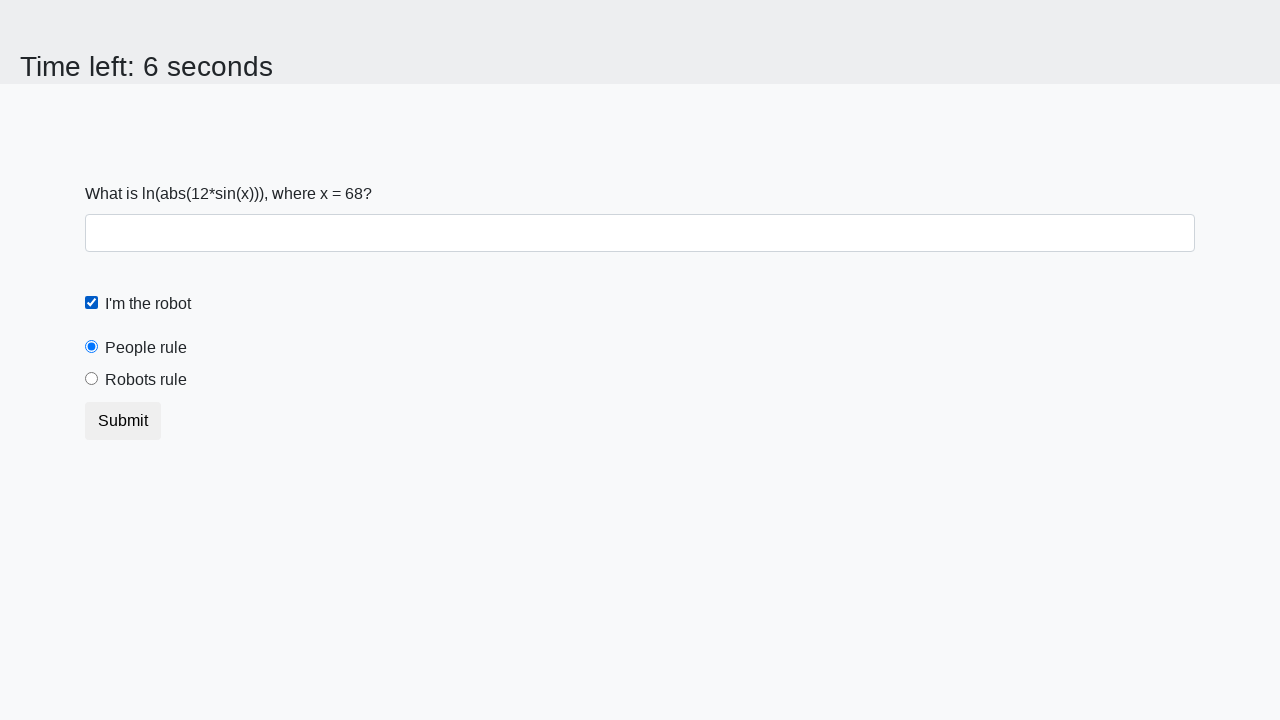

Retrieved math captcha value from input_value element
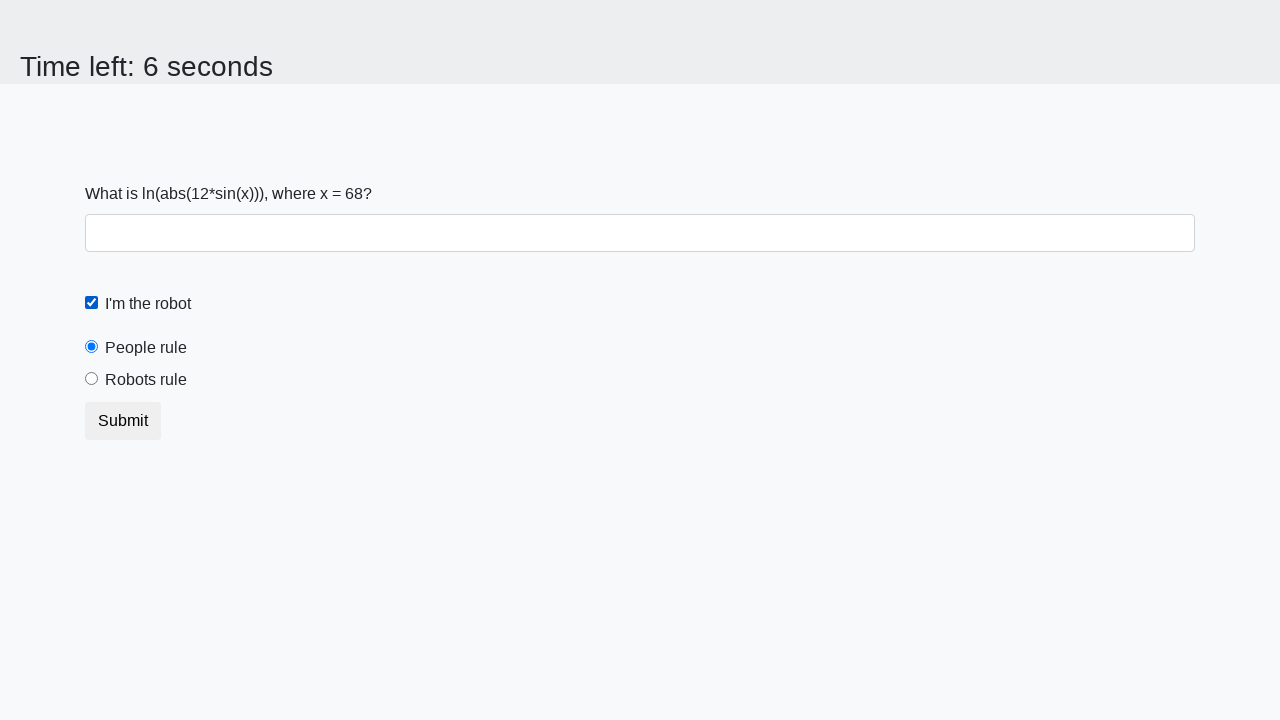

Calculated formula result: log(abs(12*sin(68))) = 2.3772409021114727
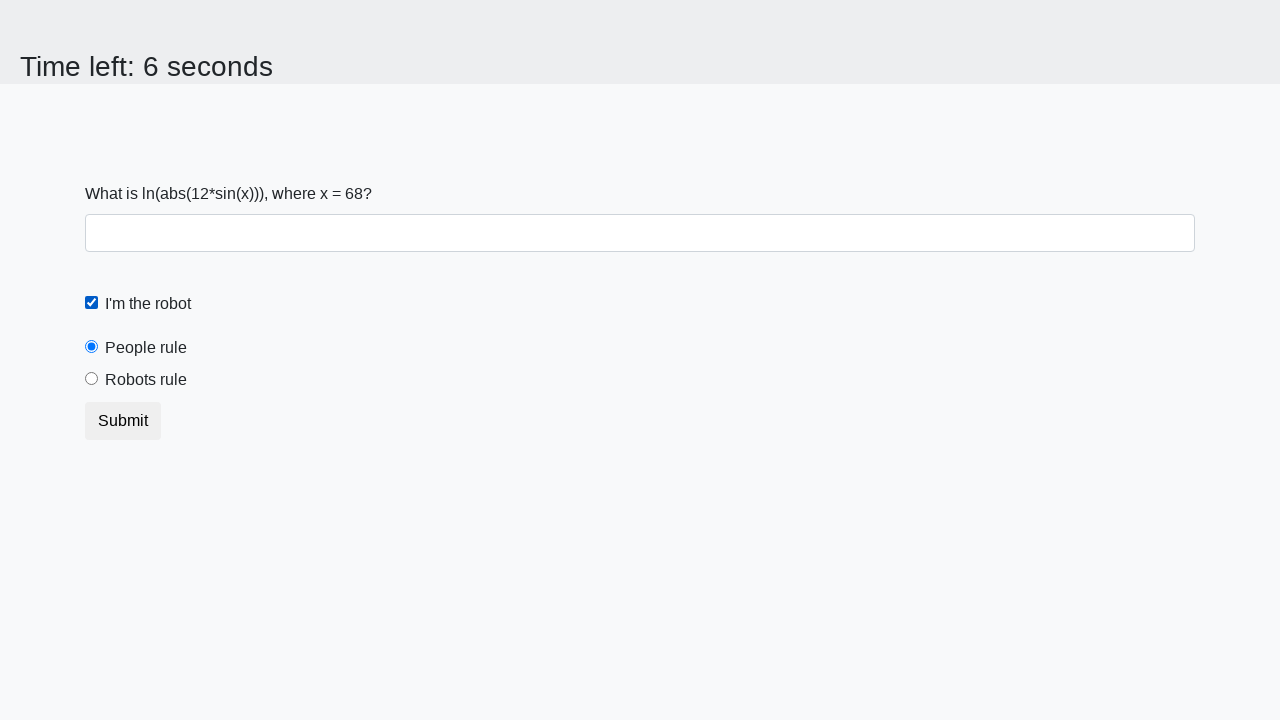

Filled answer field with calculated result on #answer
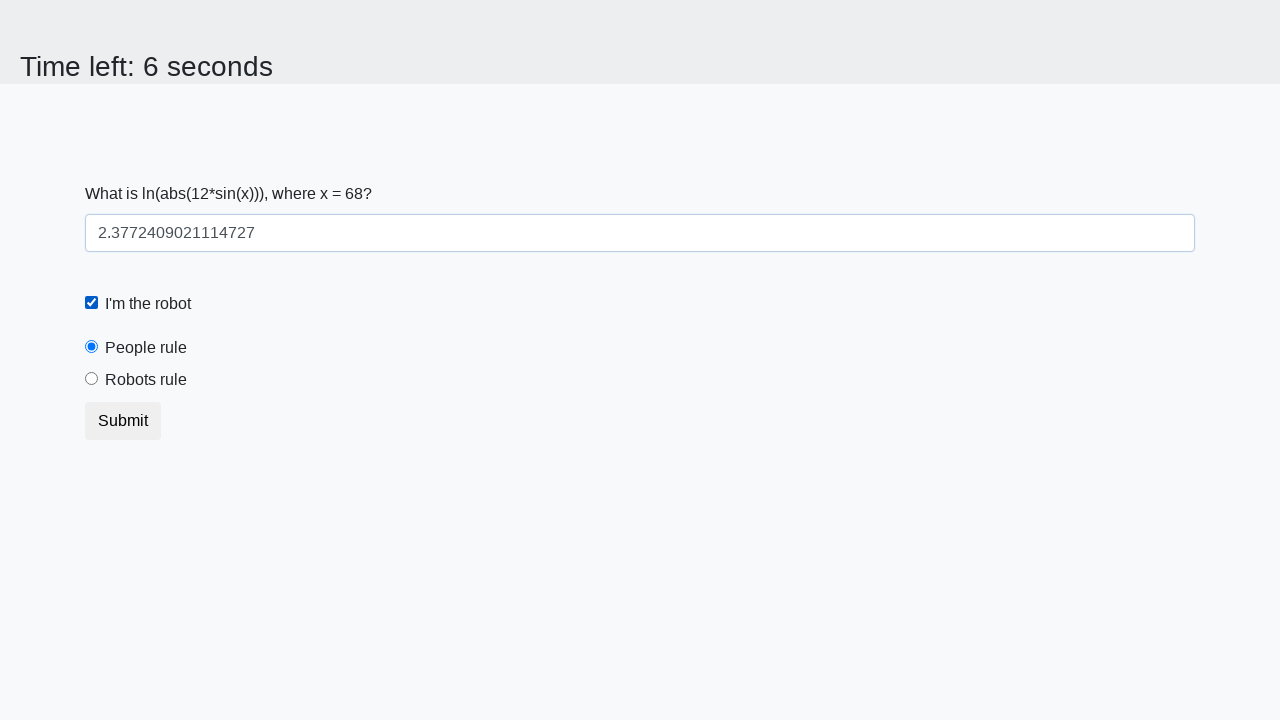

Selected 'Robots Rule' radio button at (92, 379) on #robotsRule
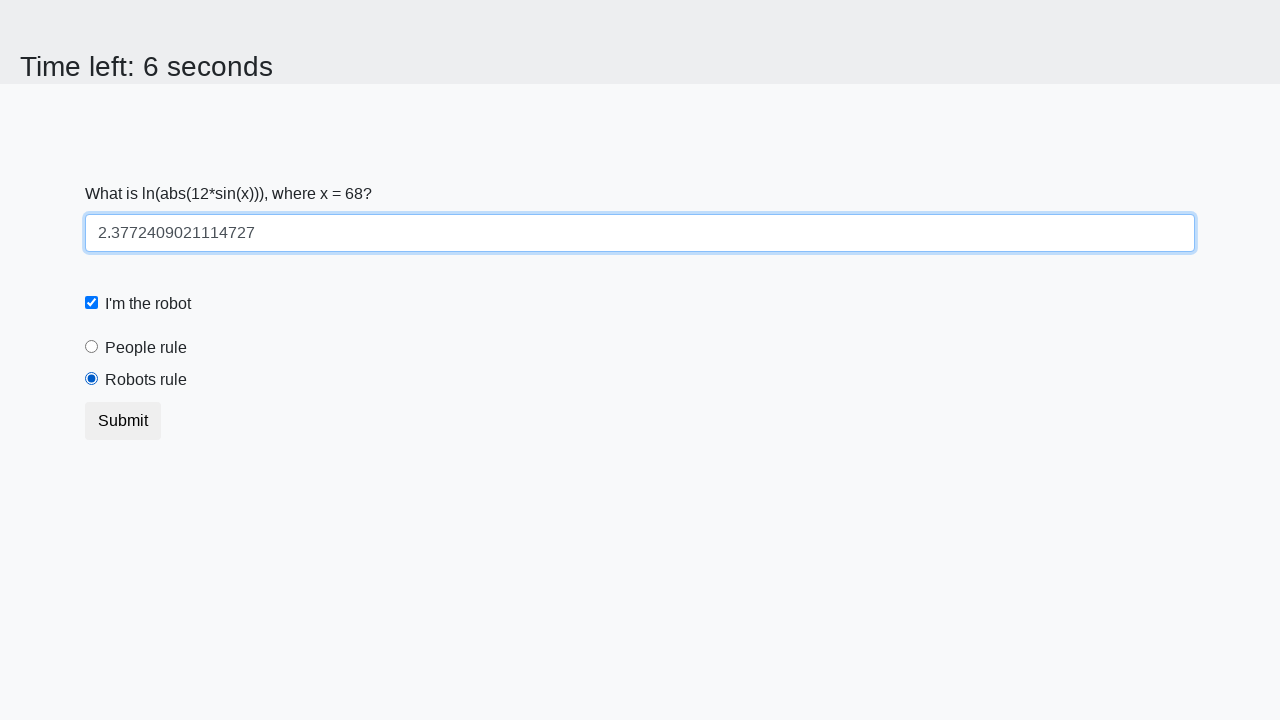

Clicked submit button to submit the form at (123, 421) on button.btn
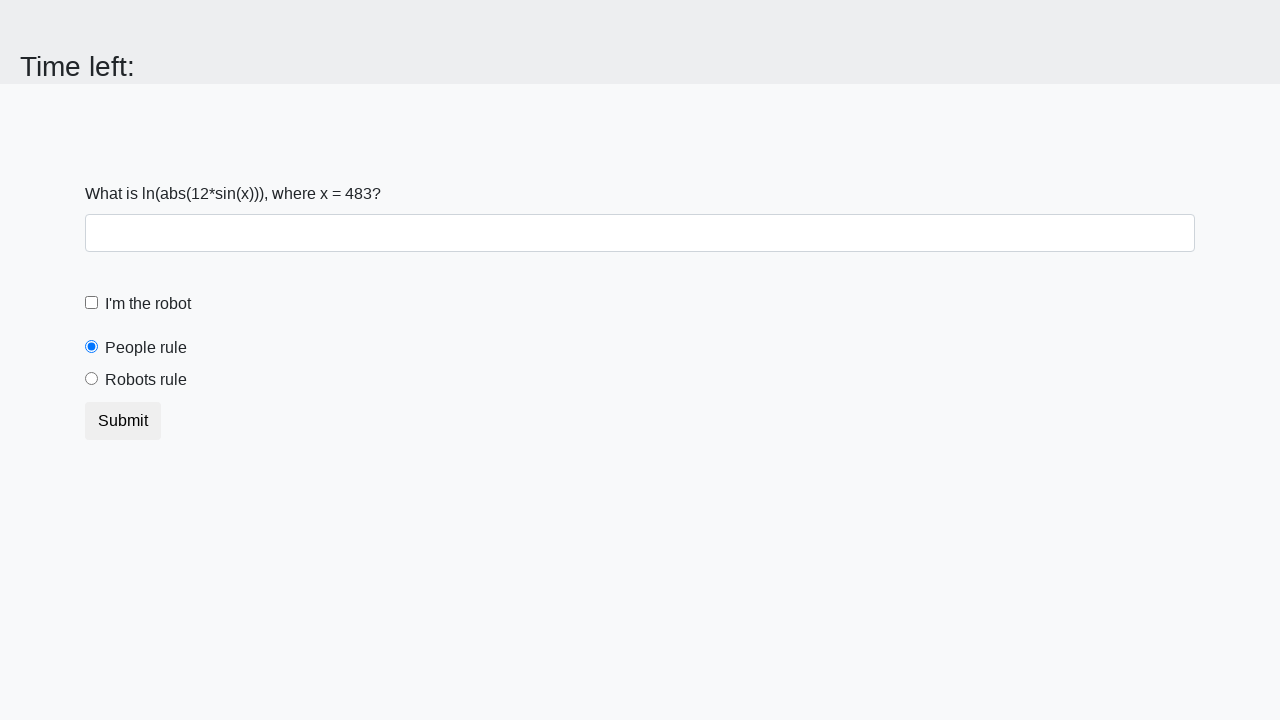

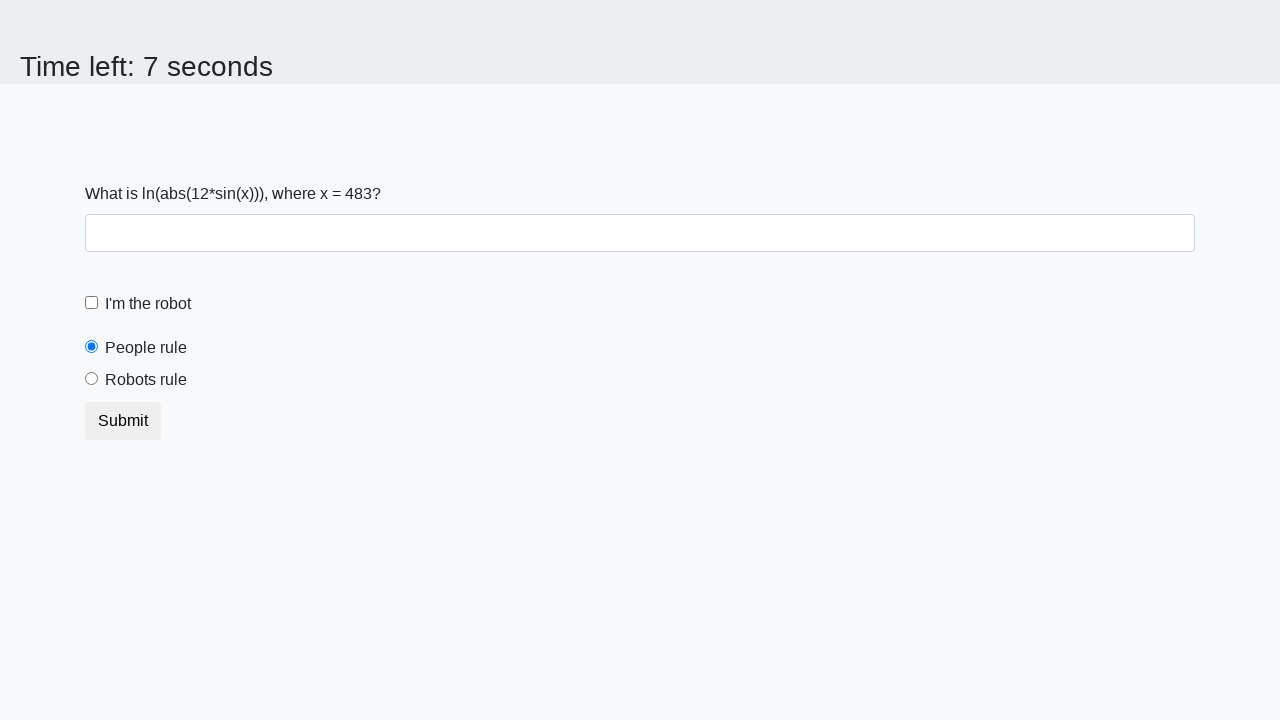